Tests dynamic loading by clicking Start button and waiting 5 seconds before verifying "Hello World!" text appears

Starting URL: https://automationfc.github.io/dynamic-loading/

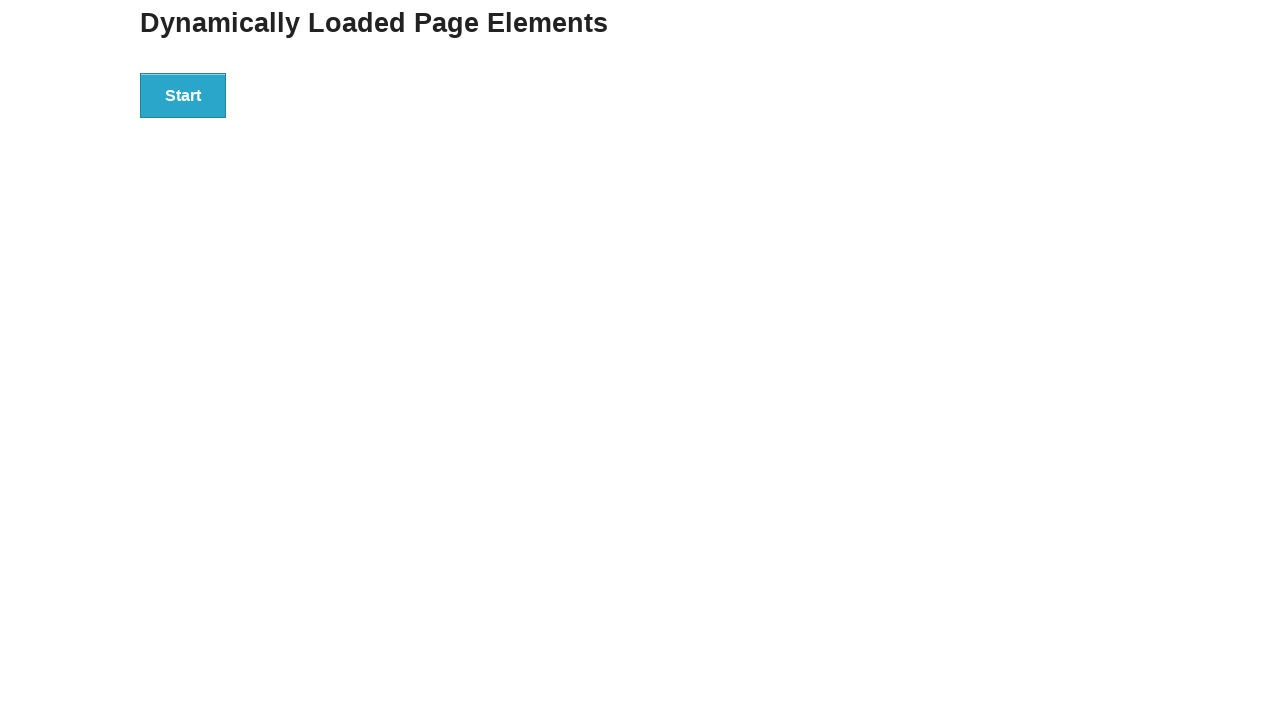

Clicked Start button to trigger dynamic loading at (183, 95) on xpath=//button[text()='Start']
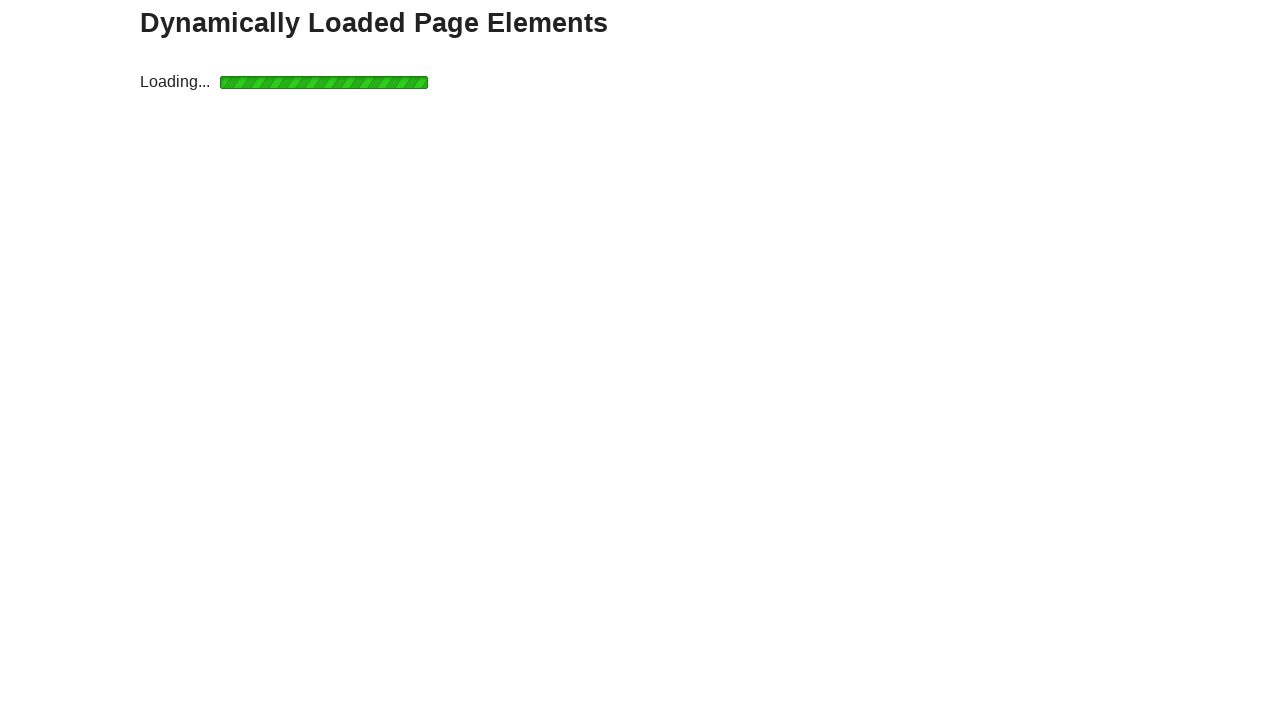

Waited for 'Hello World!' element to appear (6 second timeout)
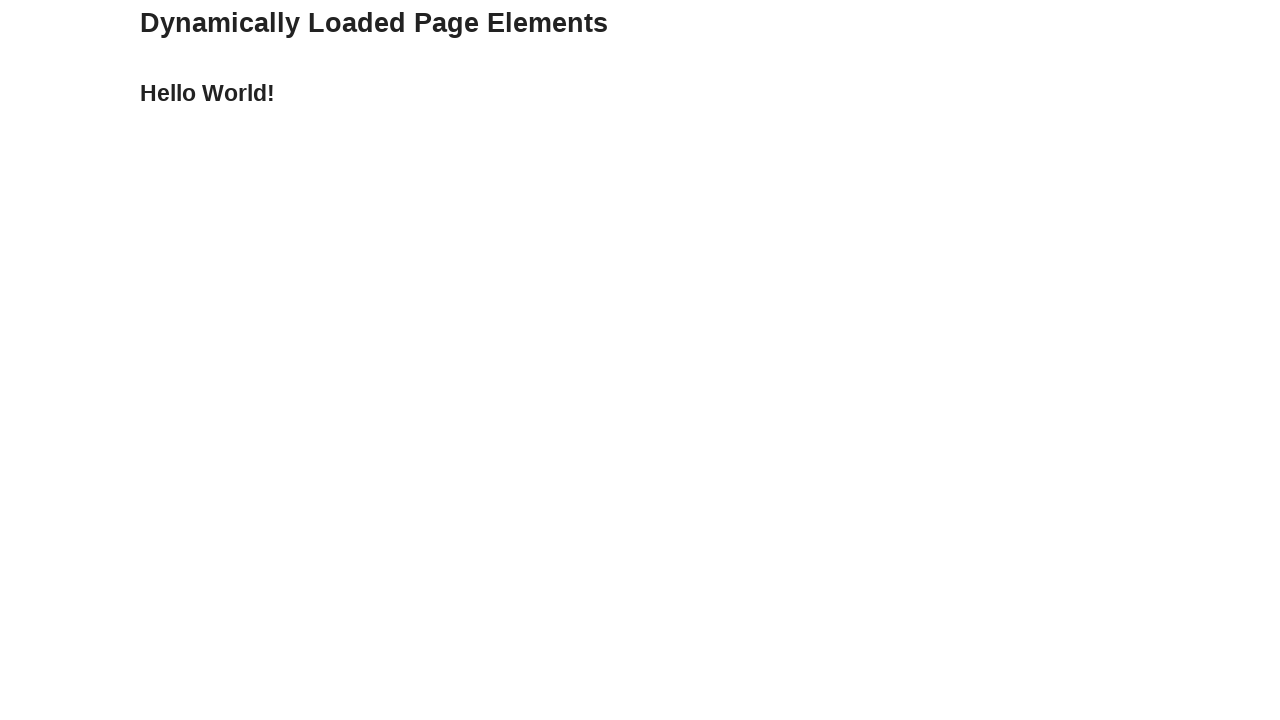

Verified 'Hello World!' text is displayed
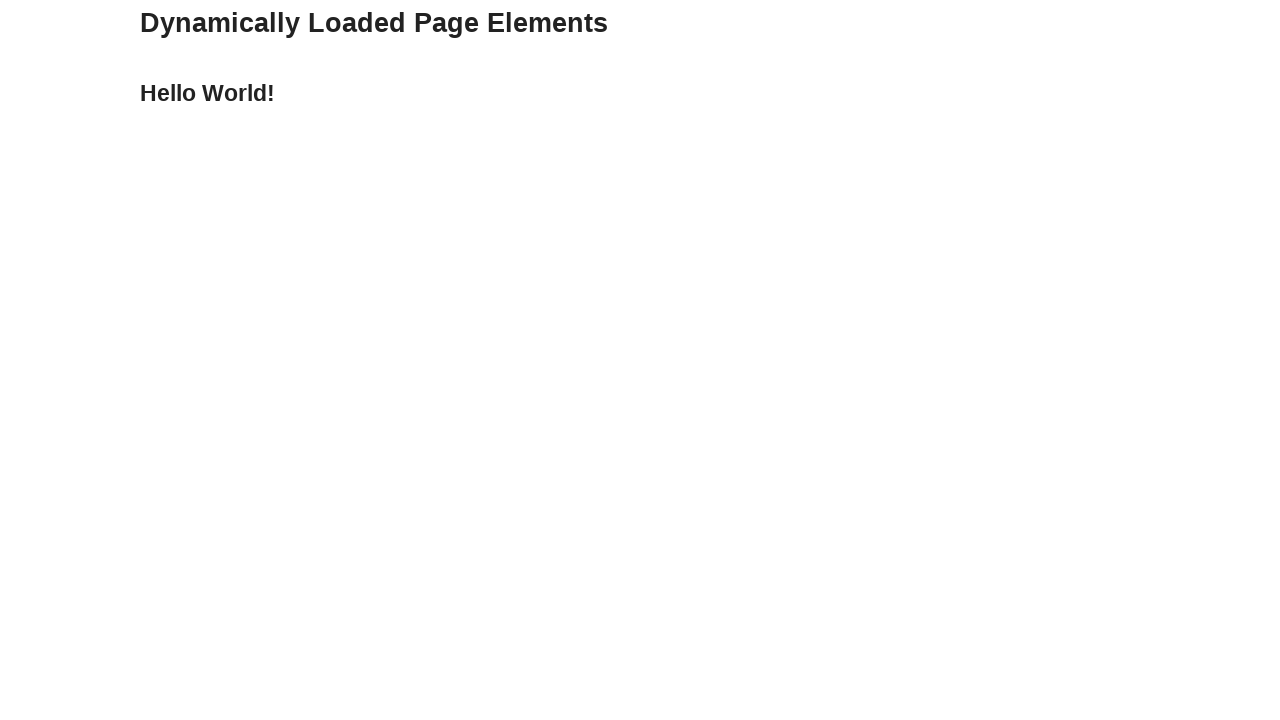

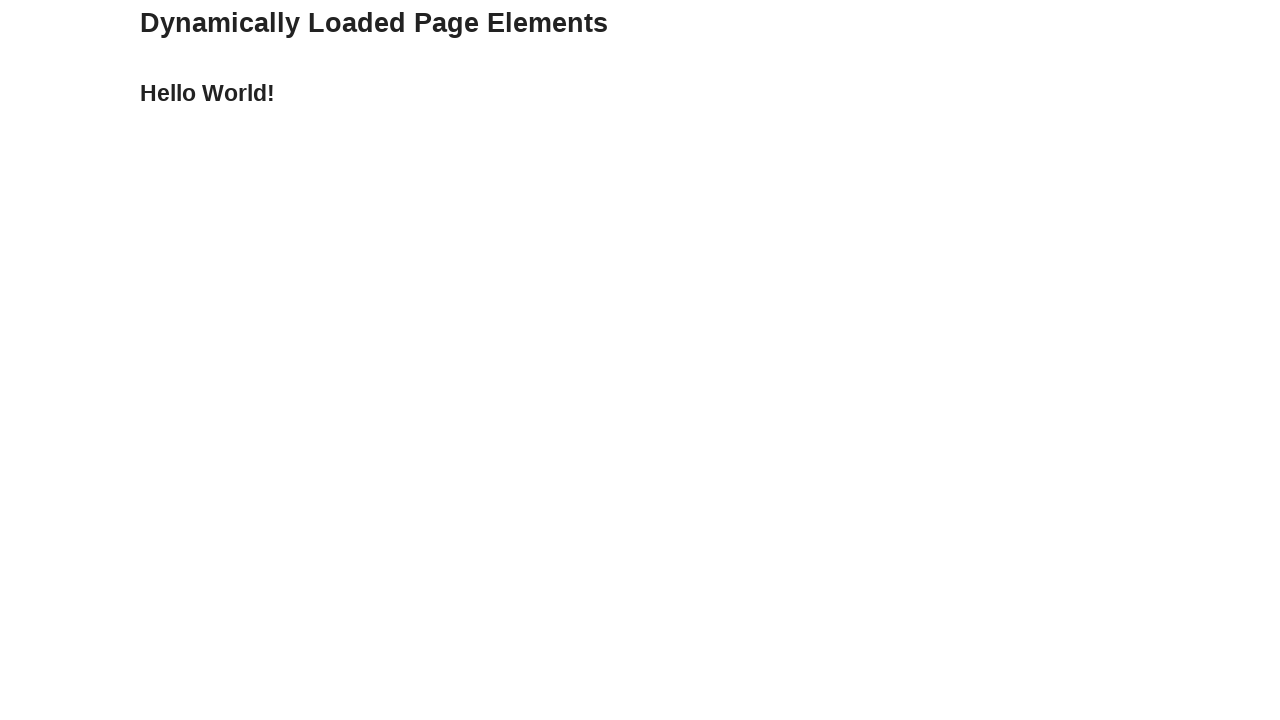